Tests a form submission by entering a name and number into input fields, clicking submit, and verifying a success alert appears.

Starting URL: https://sauce-form.vercel.app/

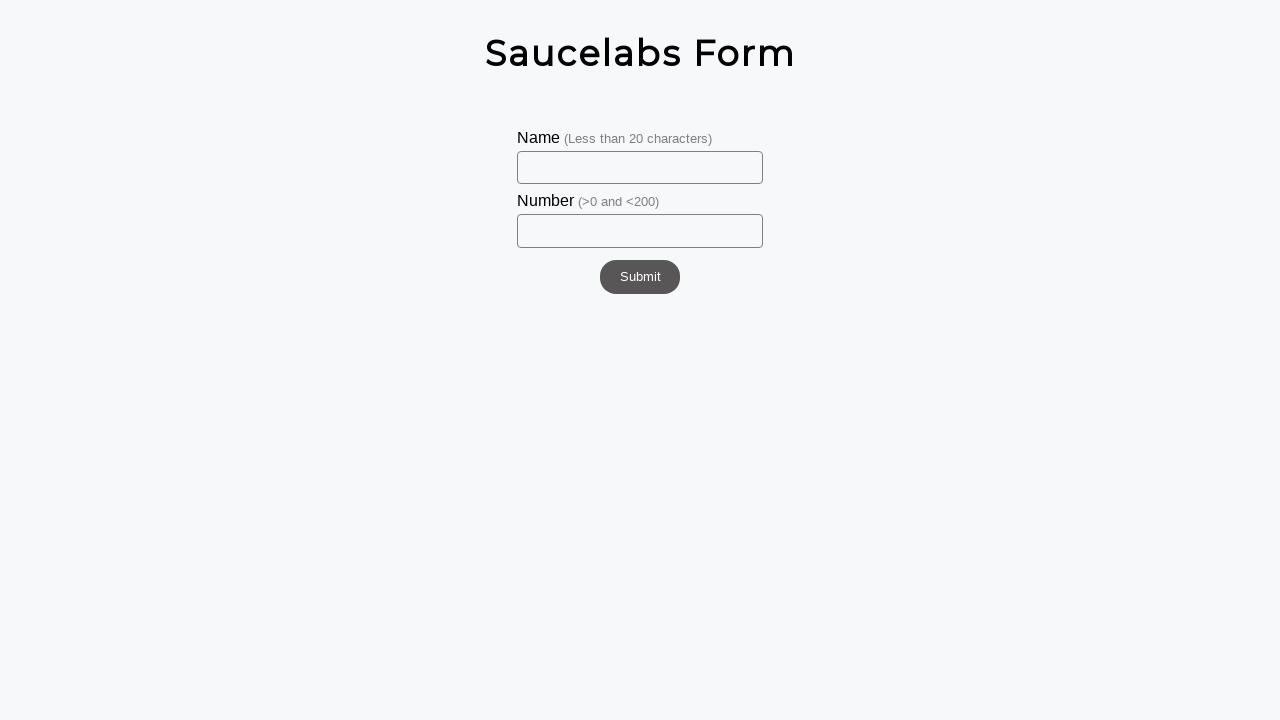

Filled name input field with 'Johan' on #name
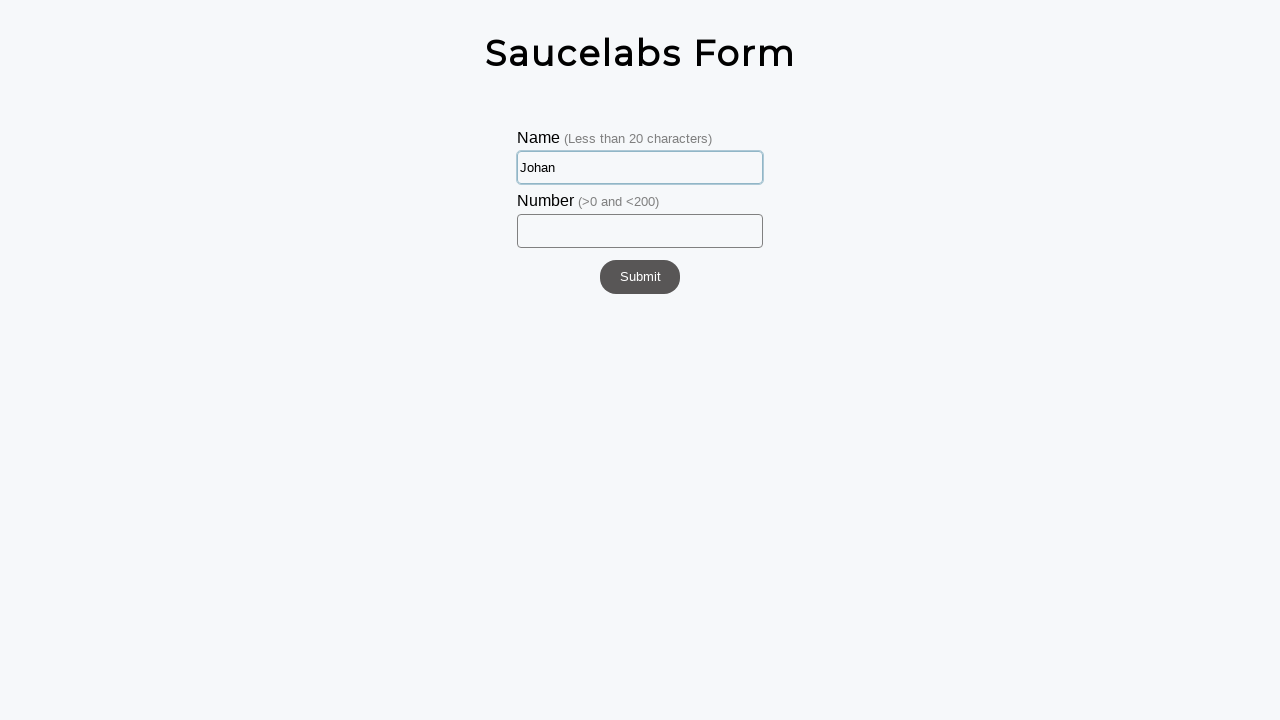

Filled number input field with '20' on #number
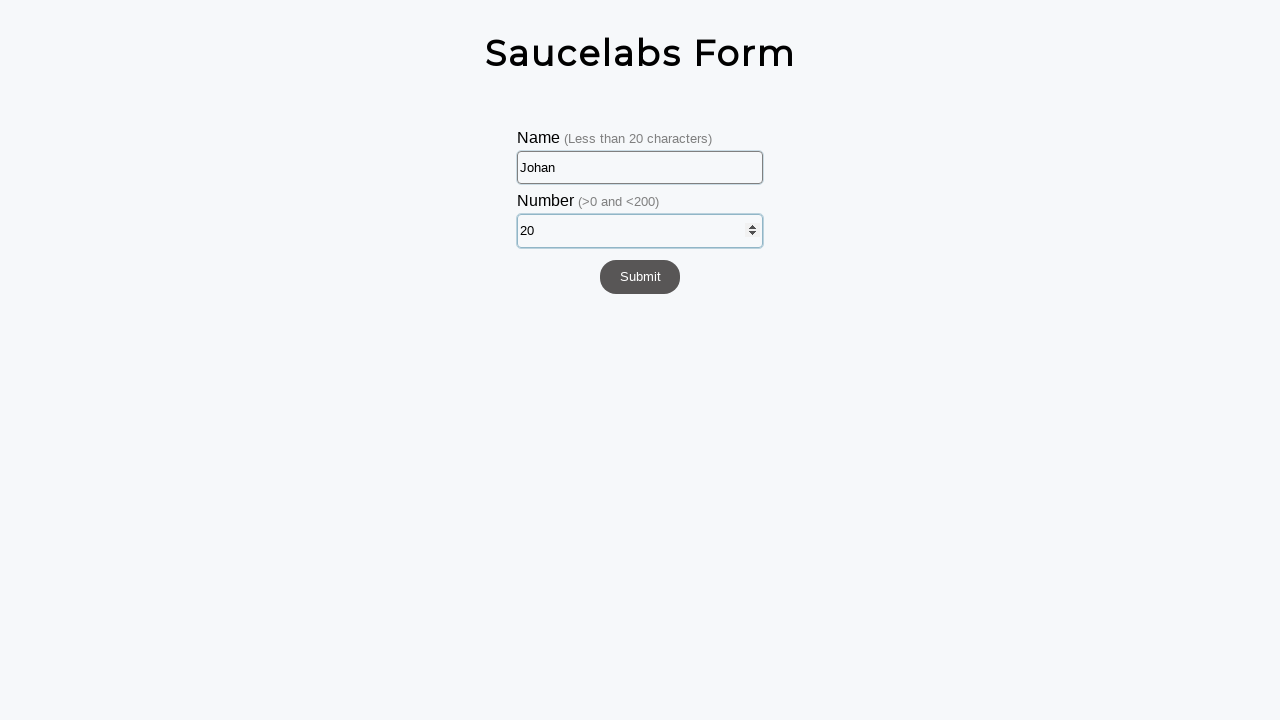

Clicked submit button at (640, 277) on #submit
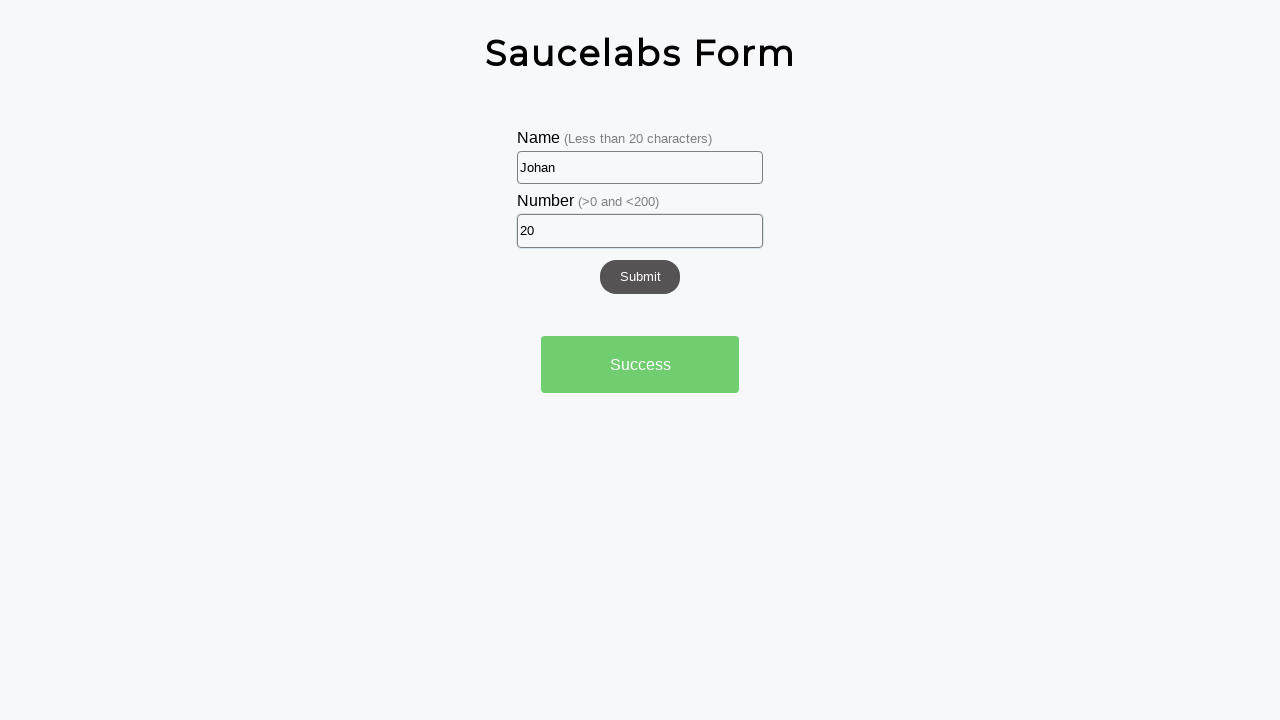

Success alert appeared
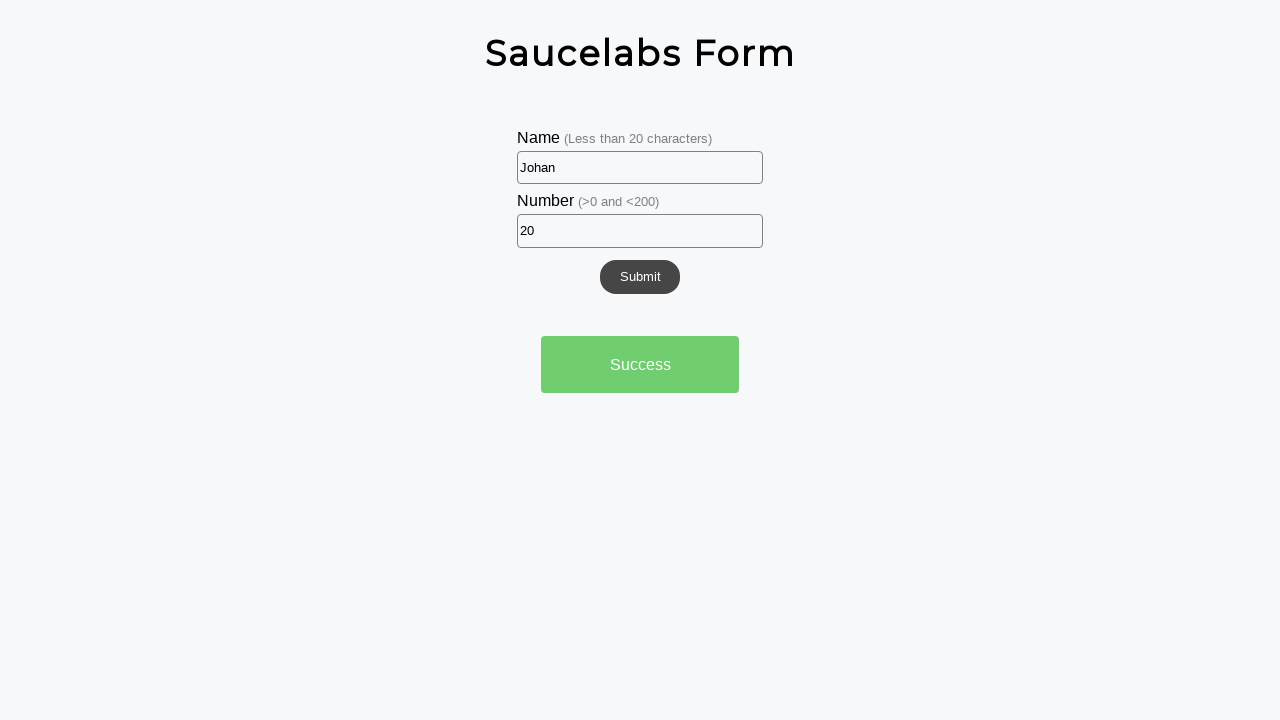

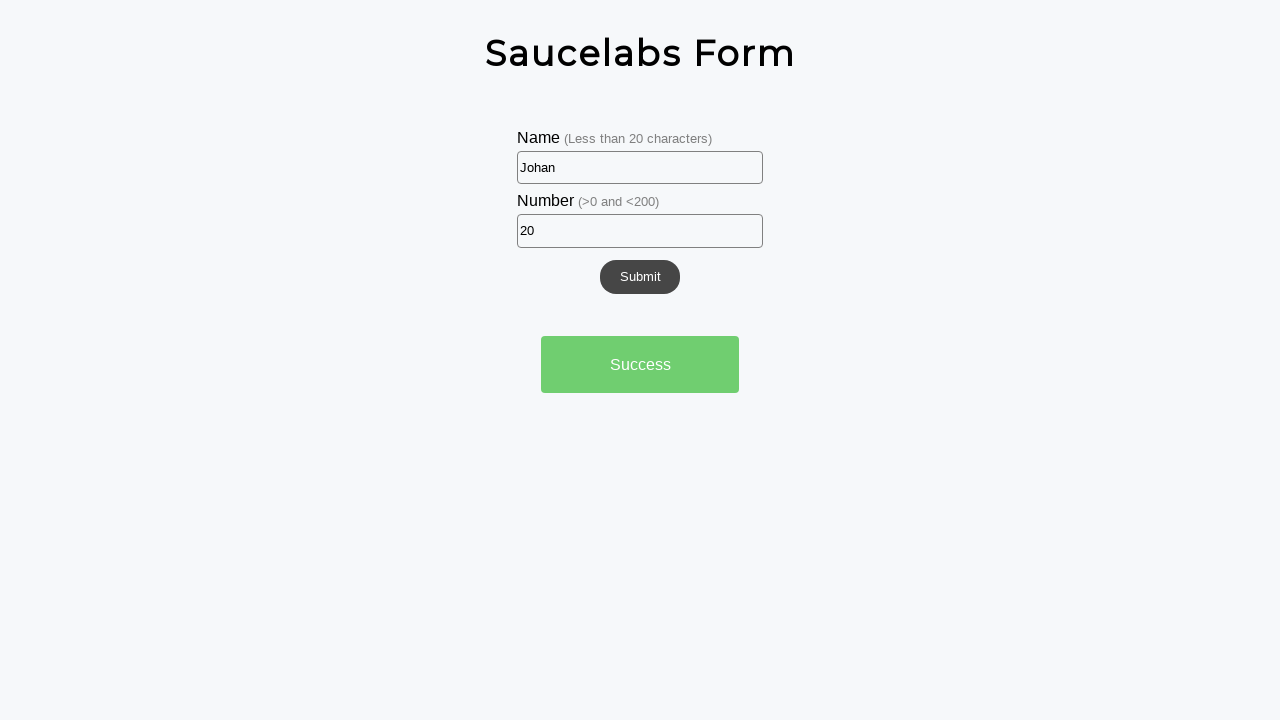